Tests text input functionality by filling a text field with a value and clicking a button that updates based on the input

Starting URL: http://uitestingplayground.com/textinput

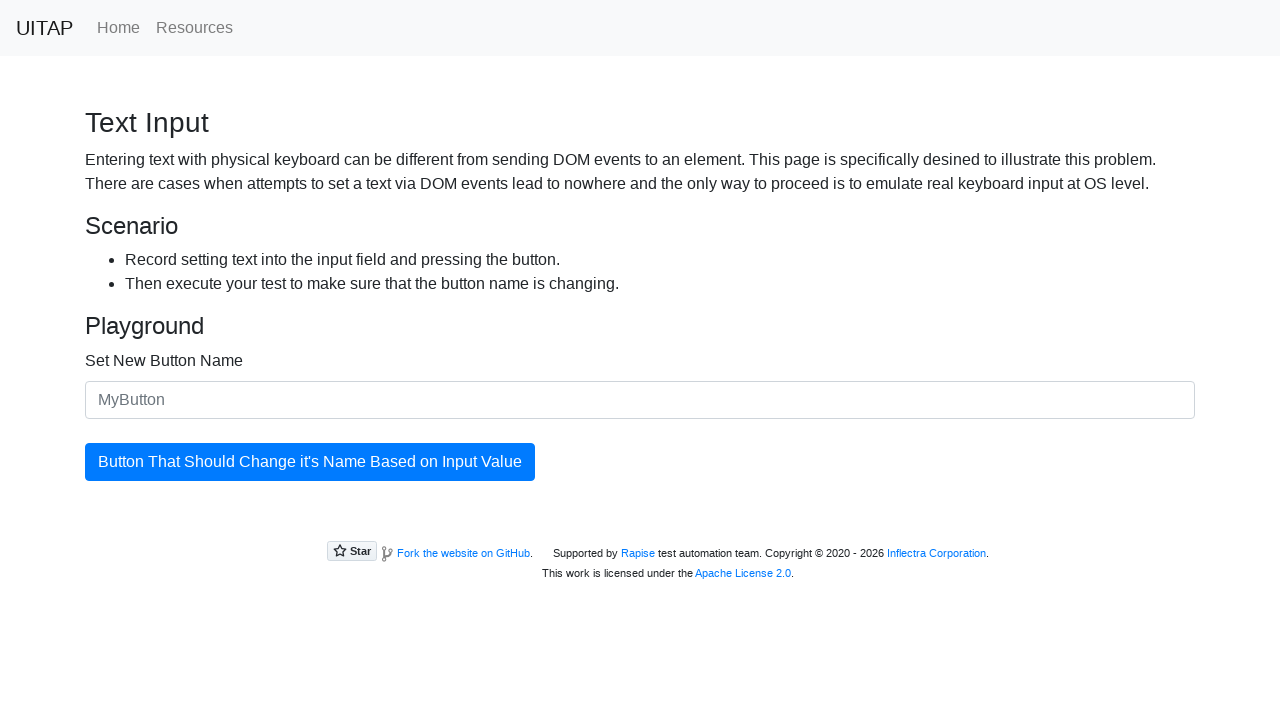

Clicked on the text input field at (640, 400) on #newButtonName
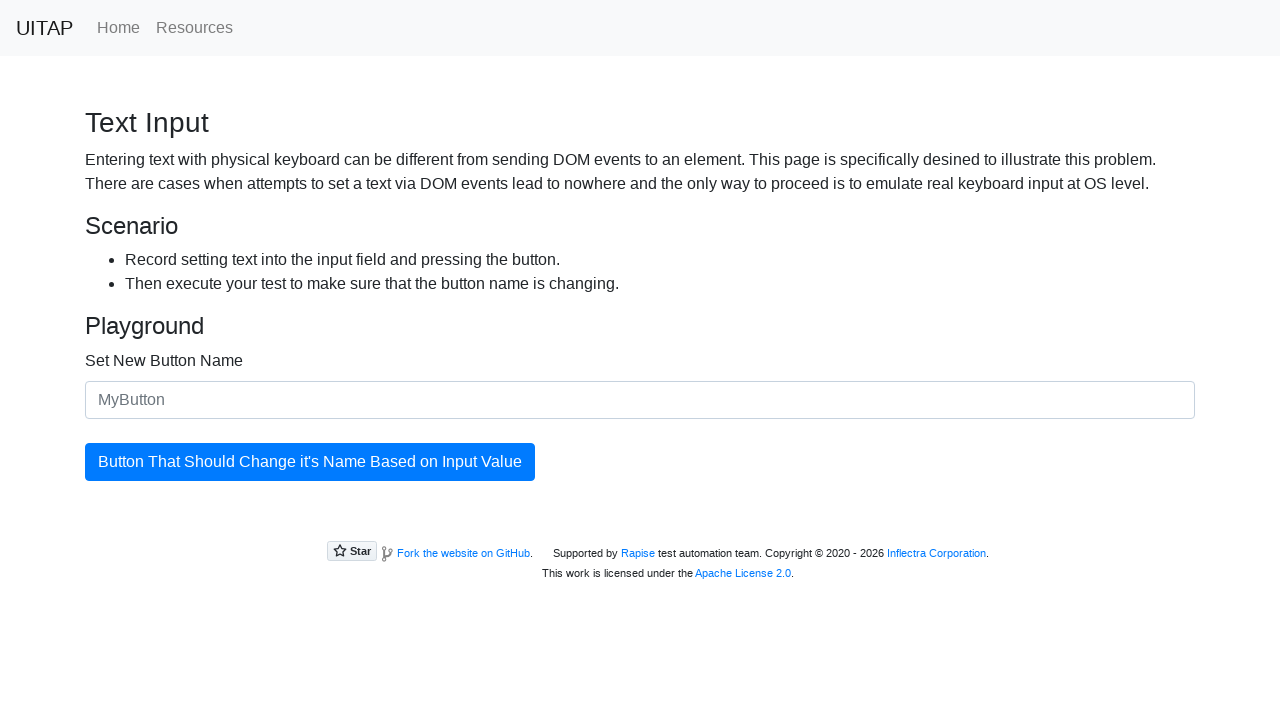

Filled text input field with 'TestButton' on #newButtonName
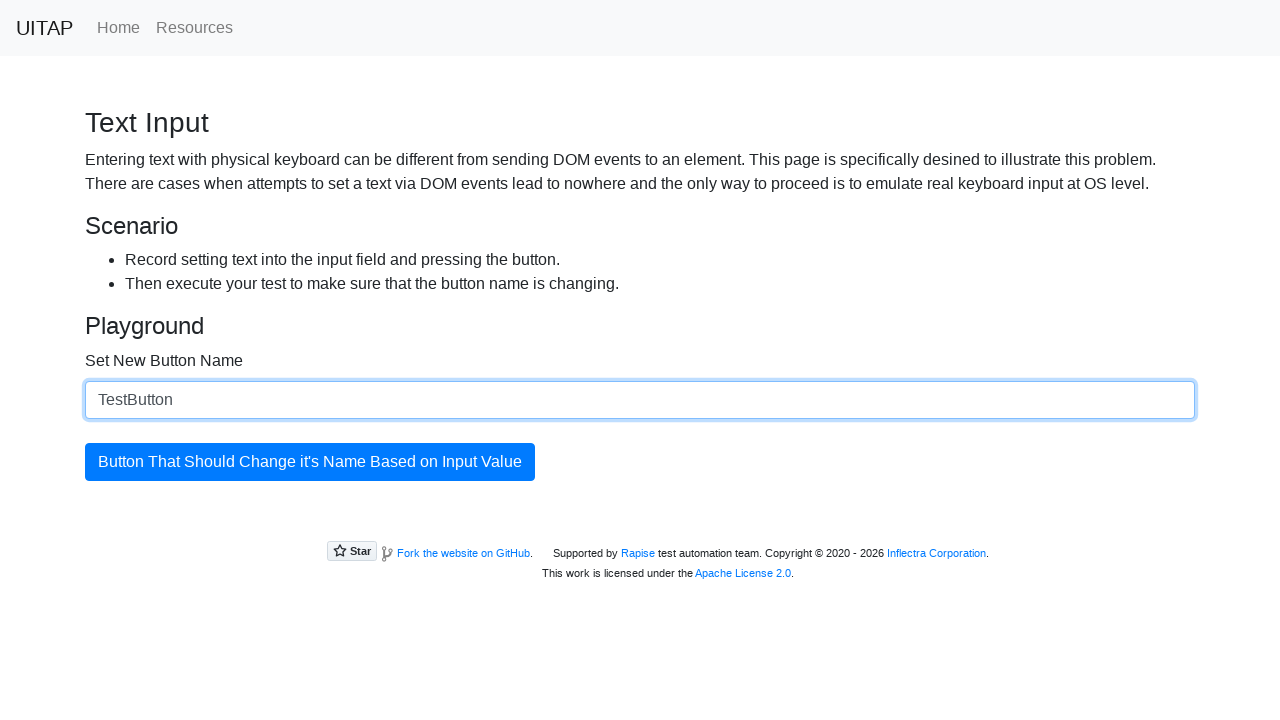

Clicked the updating button at (310, 462) on #updatingButton
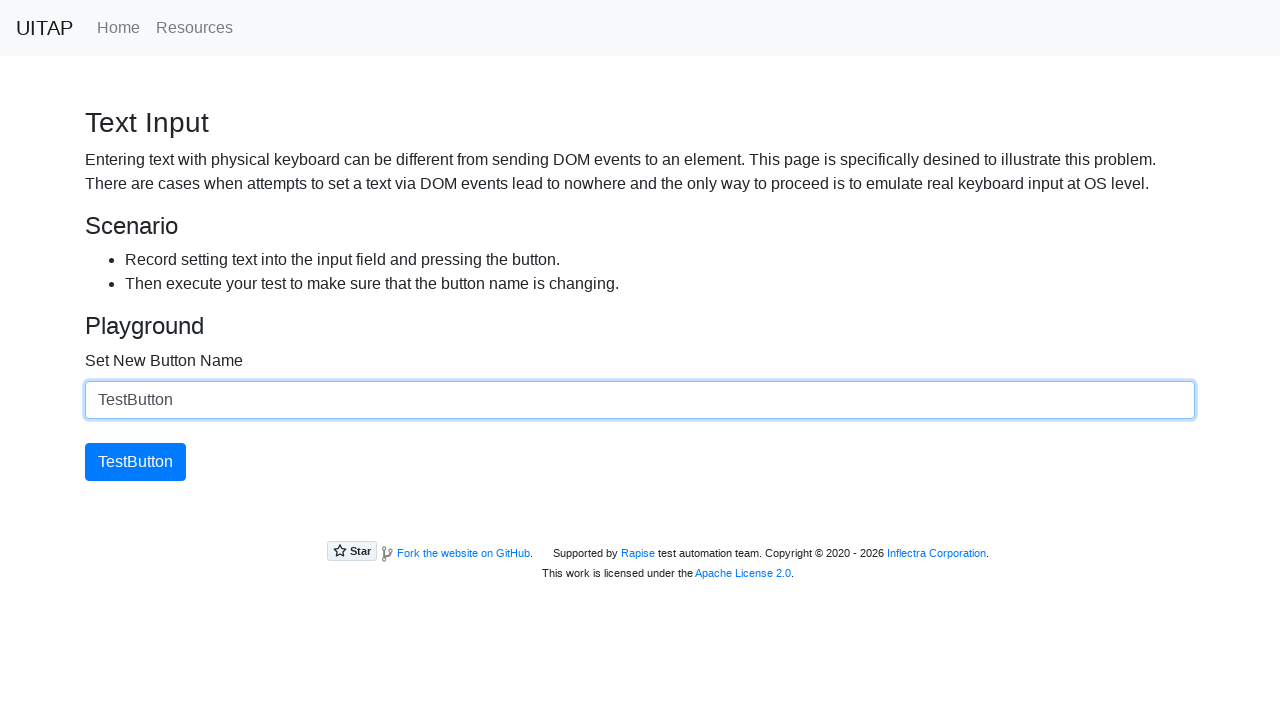

Verified button text updated to 'TestButton'
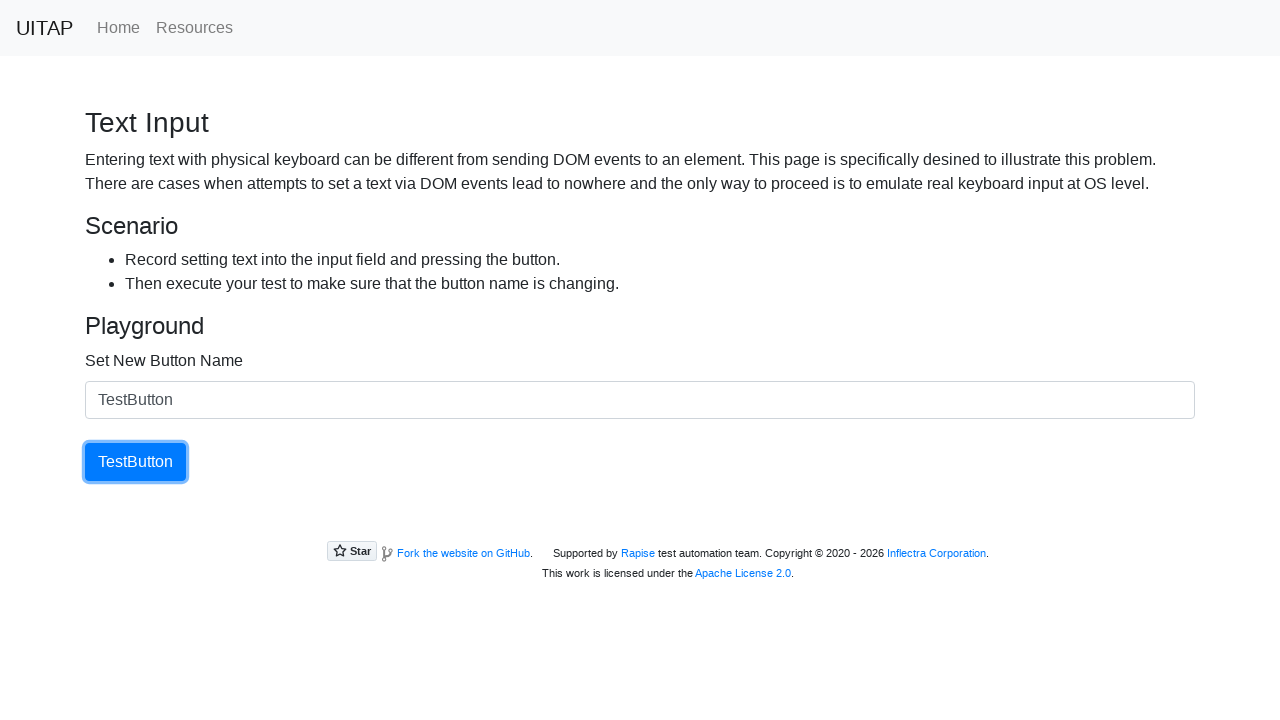

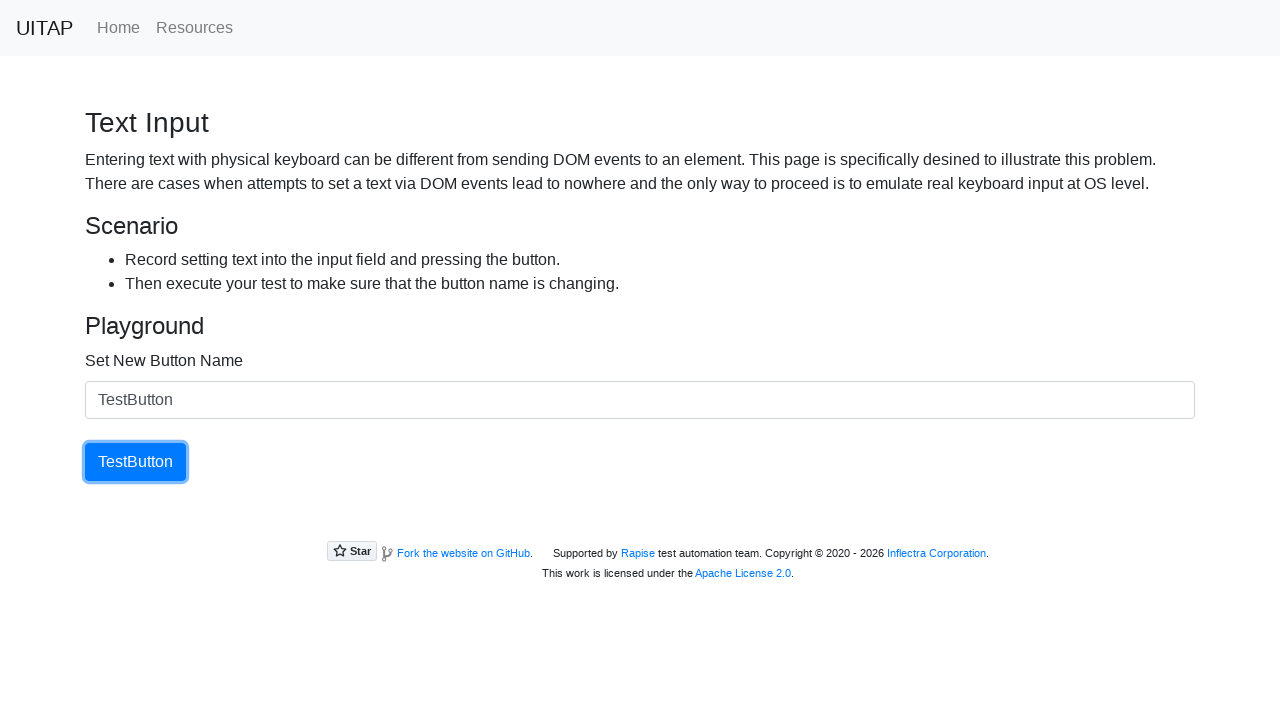